Tests the shipping calculator functionality by filling in origin country (Latvia), destination country (Germany), zip codes, and package dimensions (weight, length, width, height, quantity), then submitting the calculation form.

Starting URL: https://ponyexpress.delivery/lv

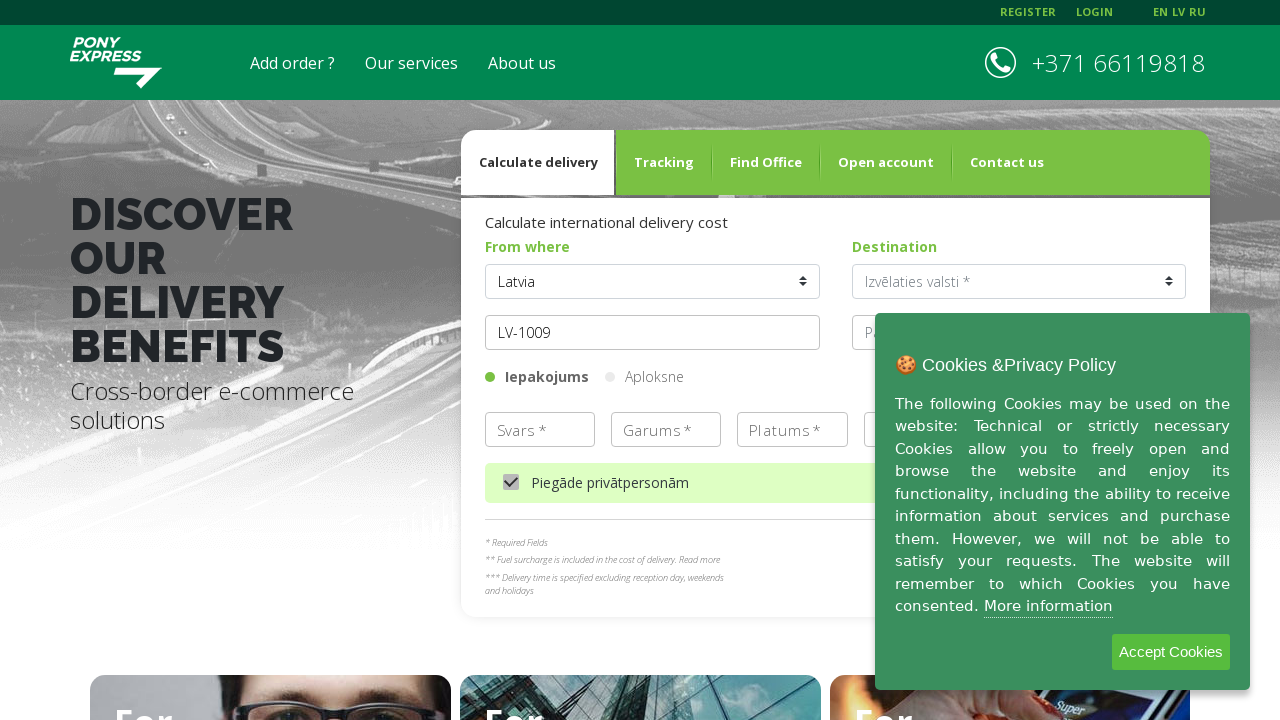

Filled origin country field with 'Latvia' on .form-content__where .custom-select
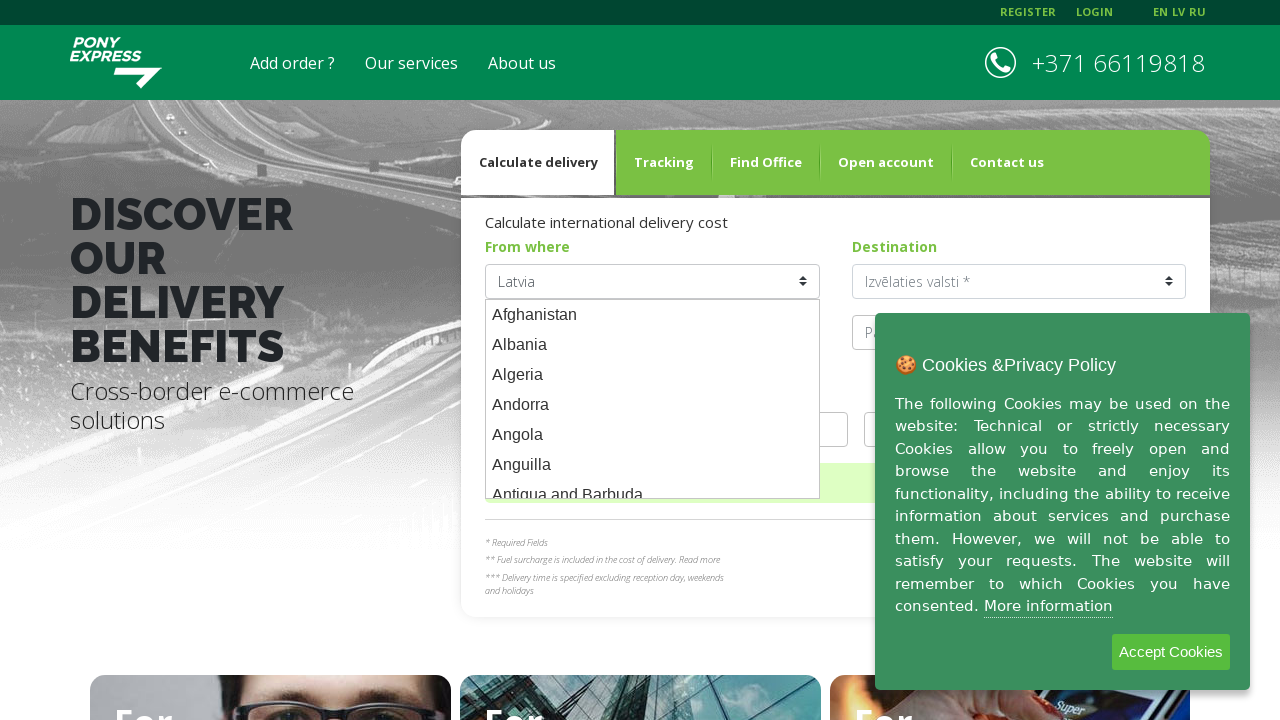

Waited 500ms for dropdown to appear
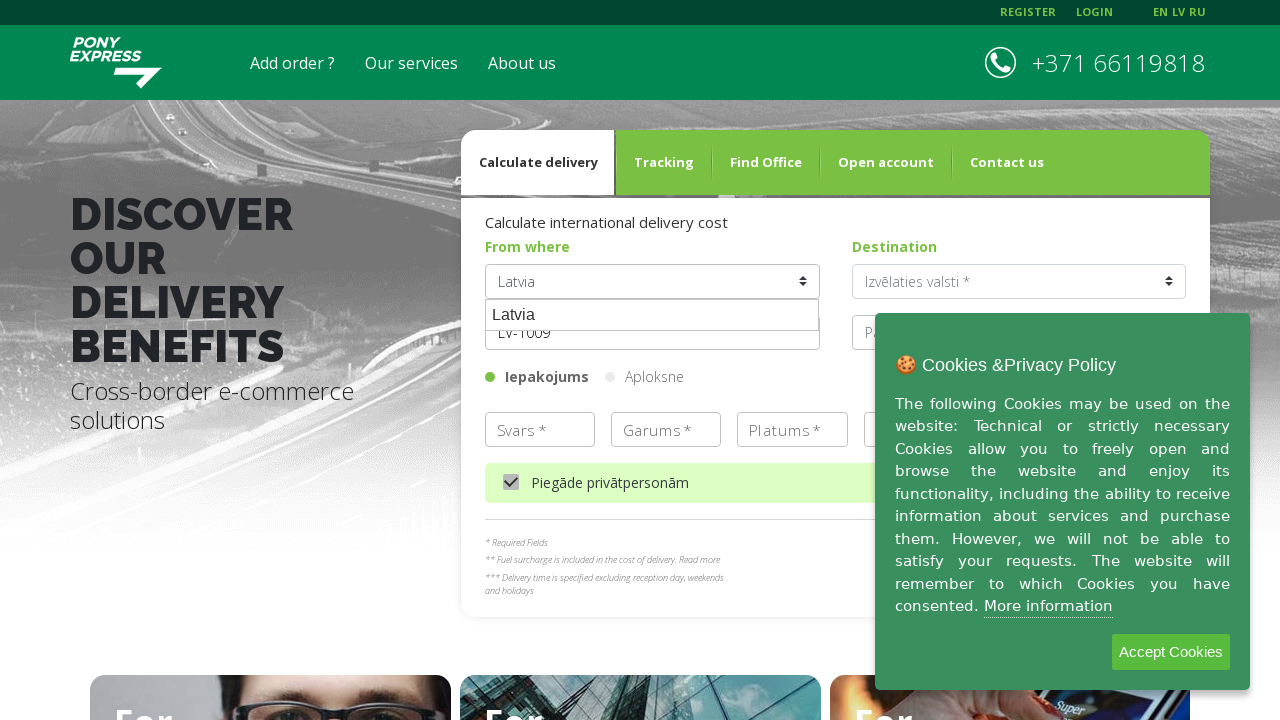

Pressed ArrowDown to navigate dropdown on .form-content__where .custom-select
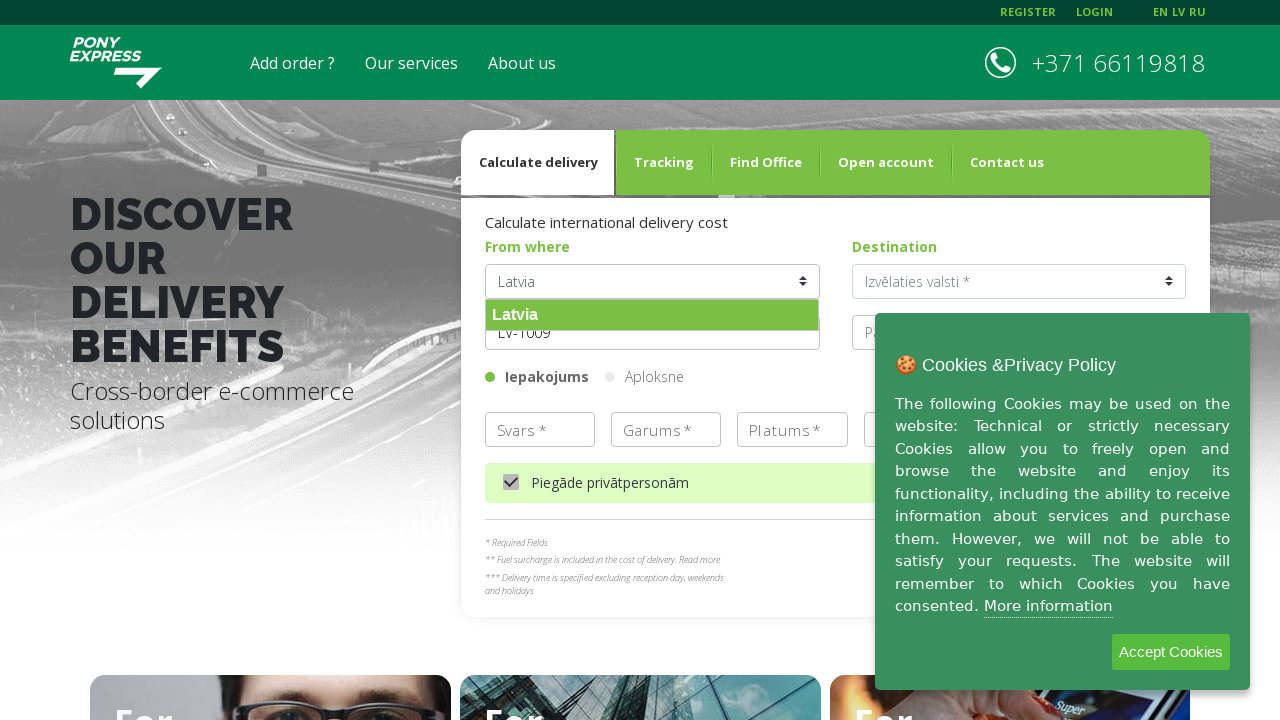

Pressed Enter to select Latvia from dropdown on .form-content__where .custom-select
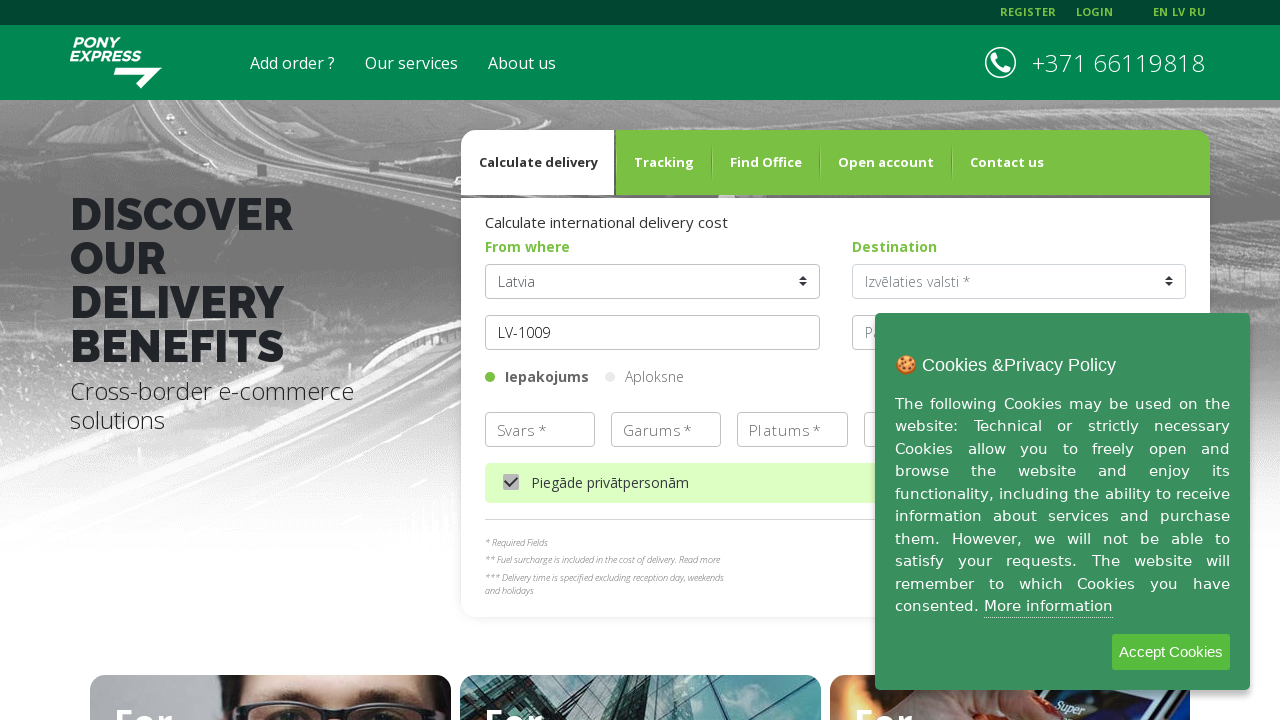

Cleared origin zip code field on #zip_from
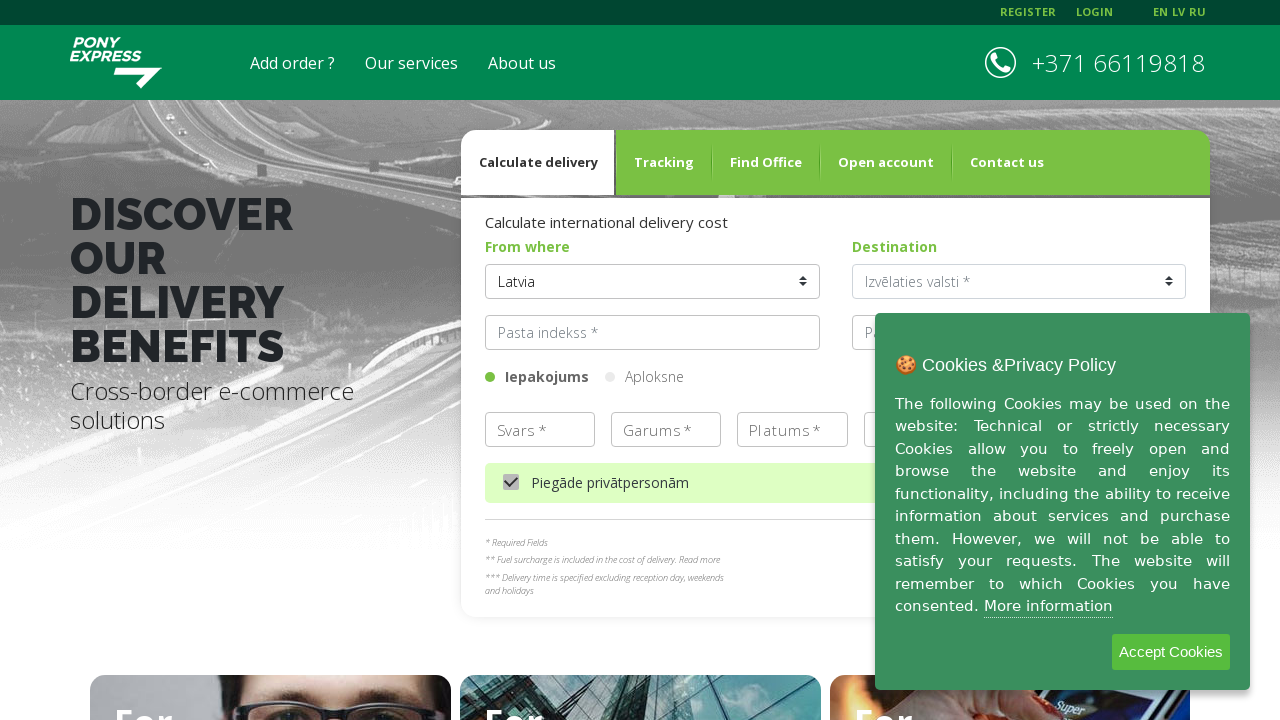

Filled origin zip code with 'LV-1009' on #zip_from
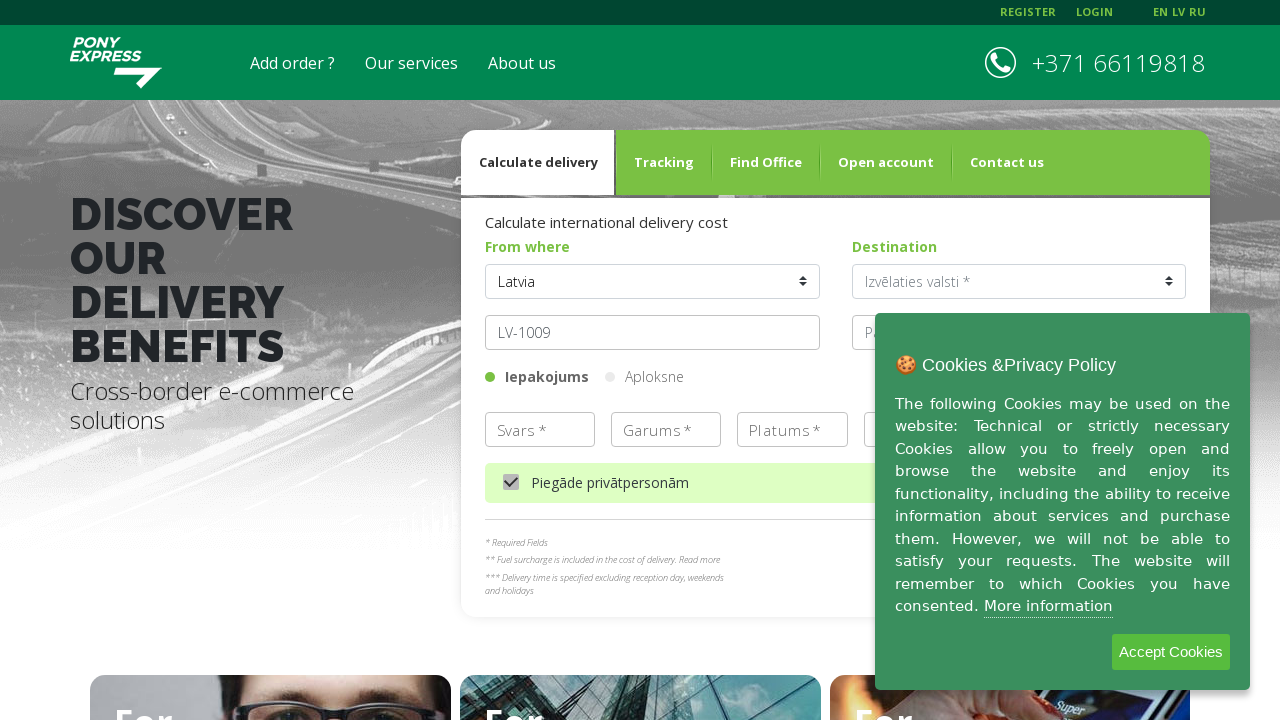

Filled destination country field with 'Germany' on .form-content__destination .custom-select
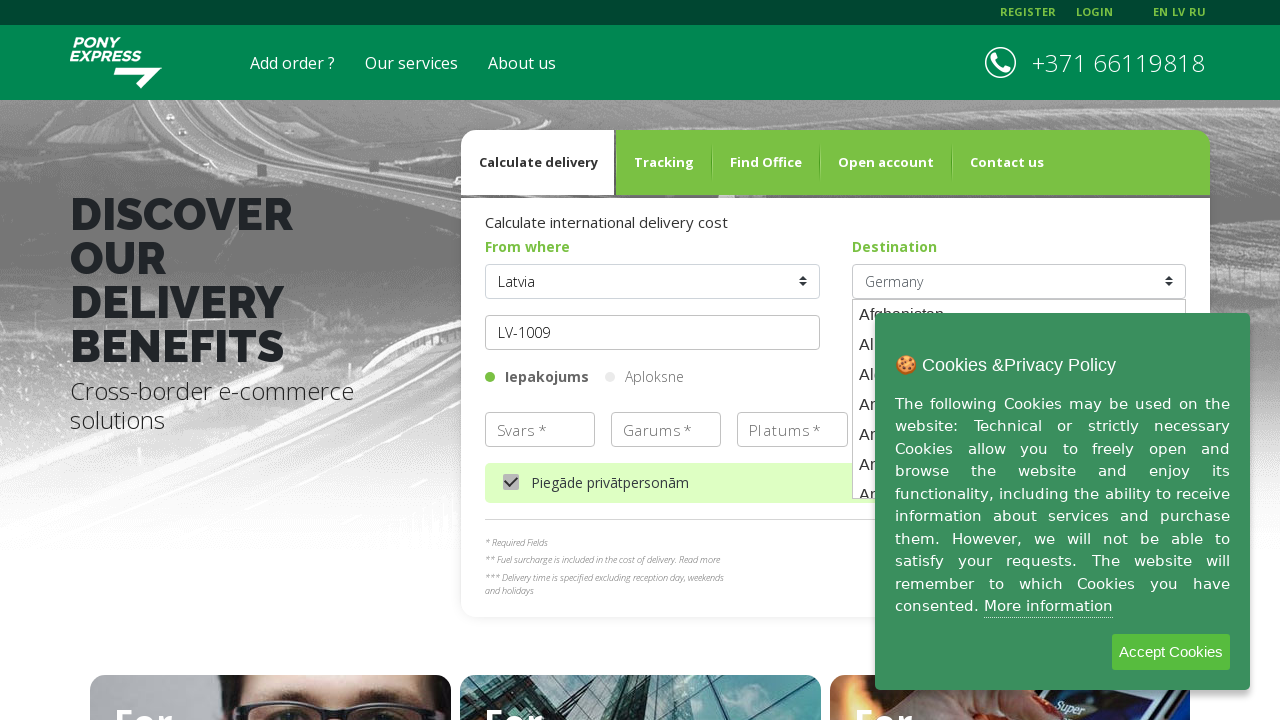

Waited 500ms for destination dropdown to appear
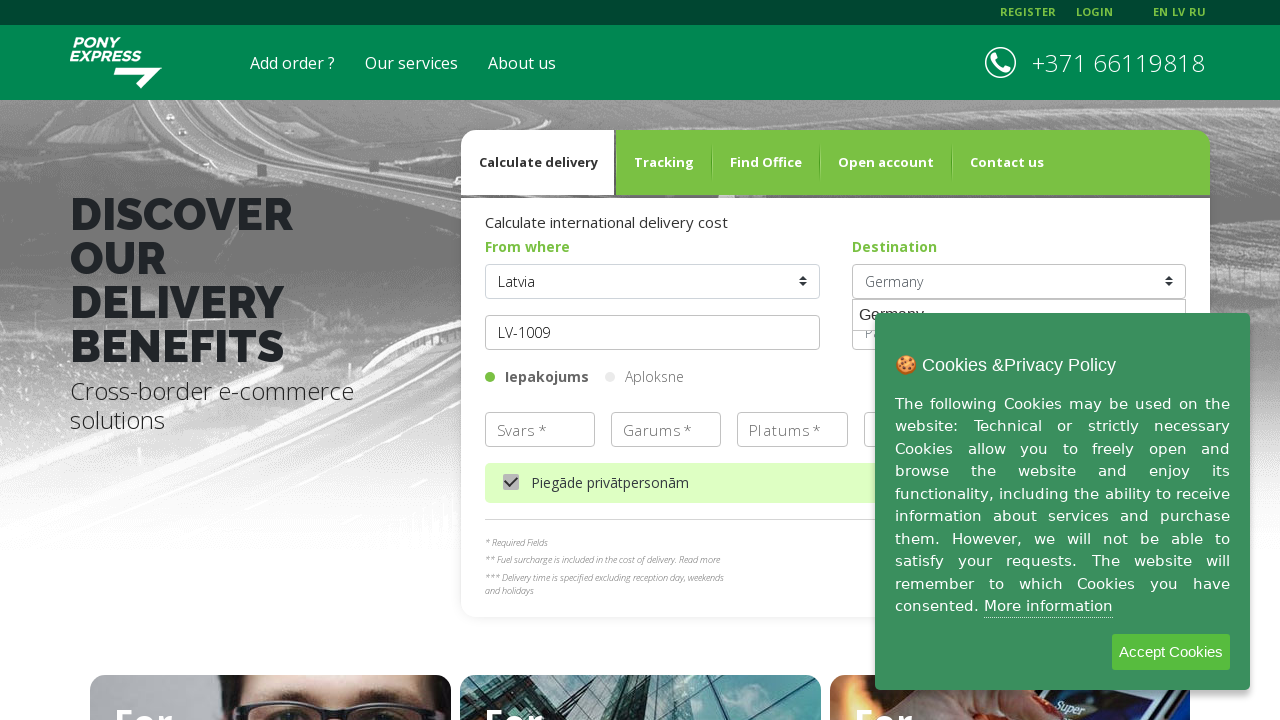

Pressed ArrowDown to navigate destination dropdown on .form-content__destination .custom-select
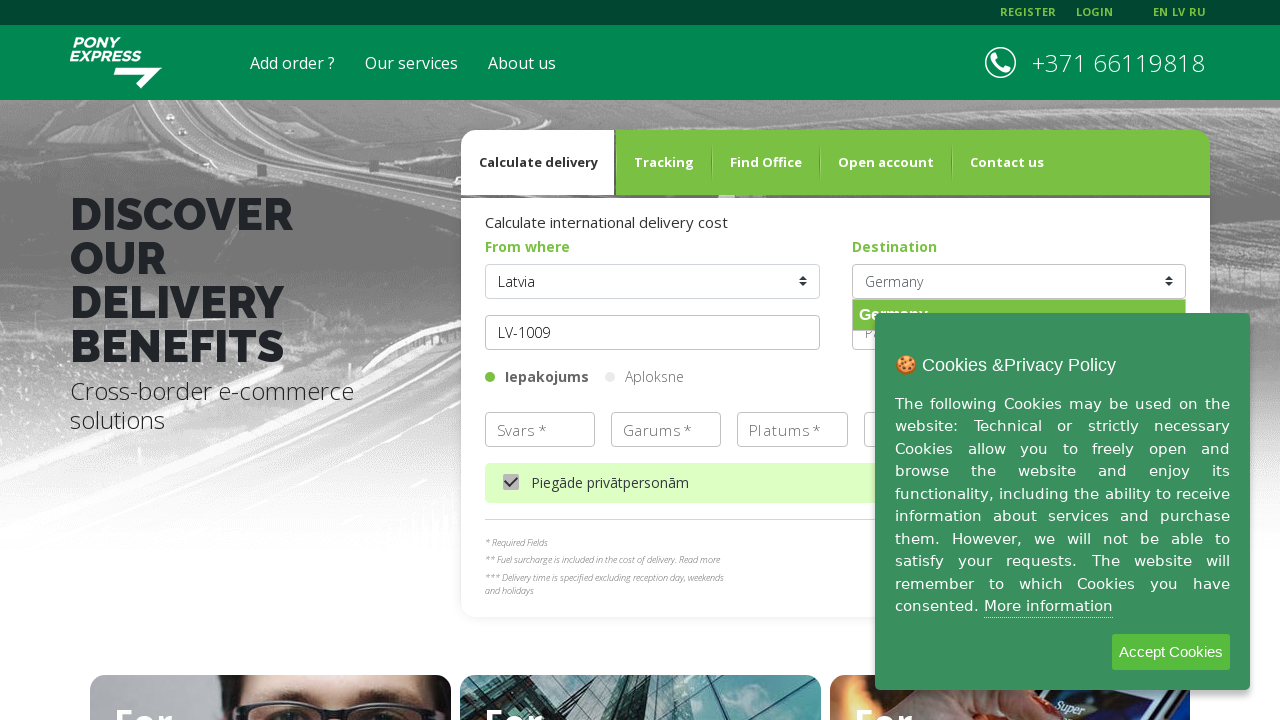

Pressed Enter to select Germany from dropdown on .form-content__destination .custom-select
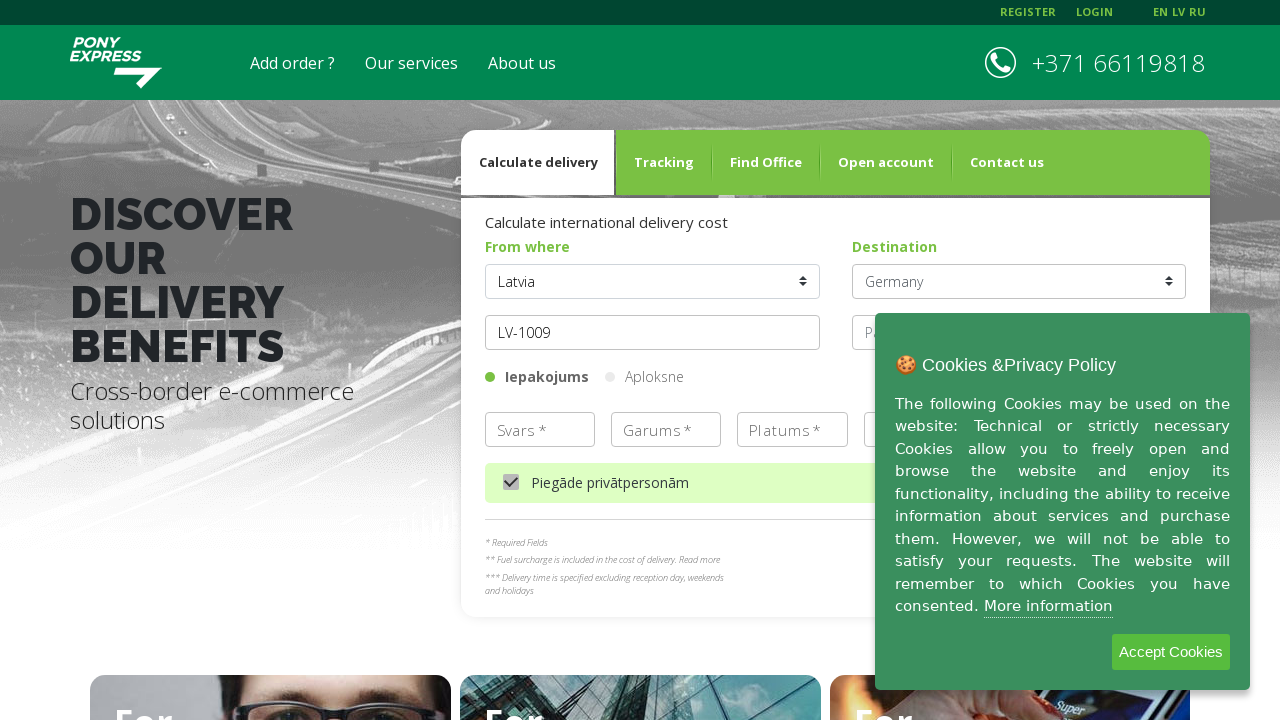

Cleared destination zip code field on #zip_to
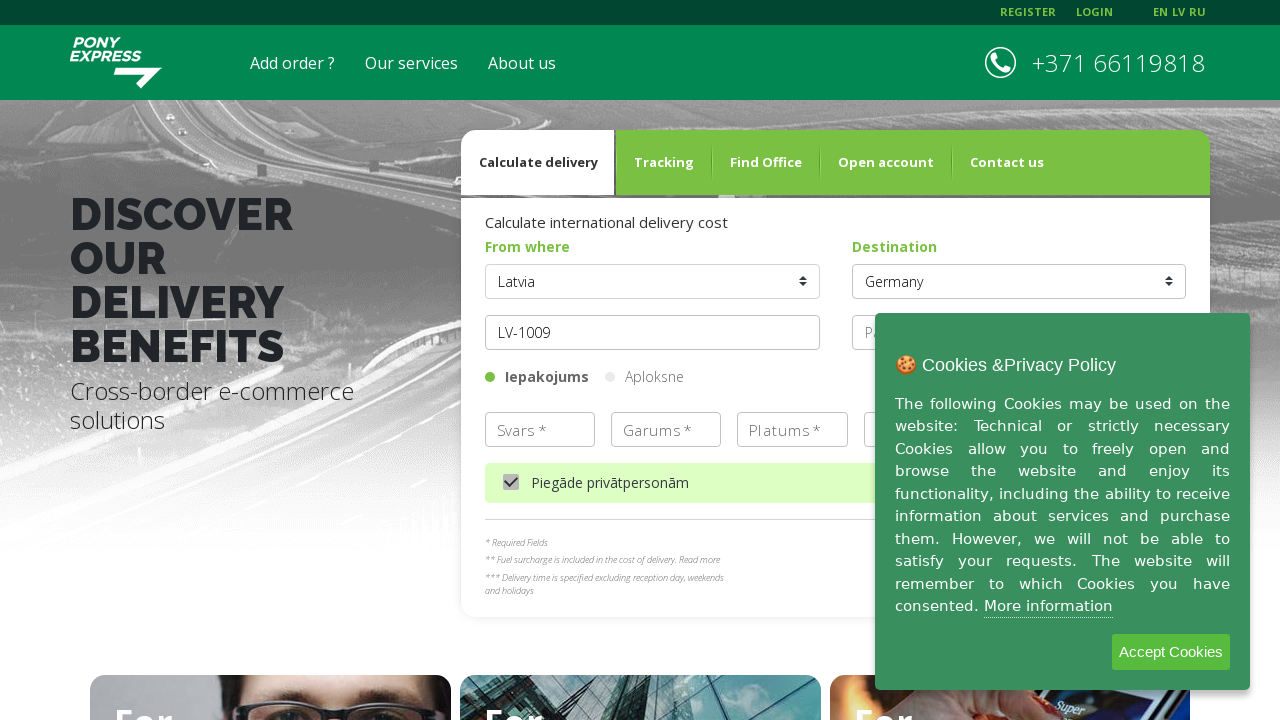

Filled destination zip code with '10115' on #zip_to
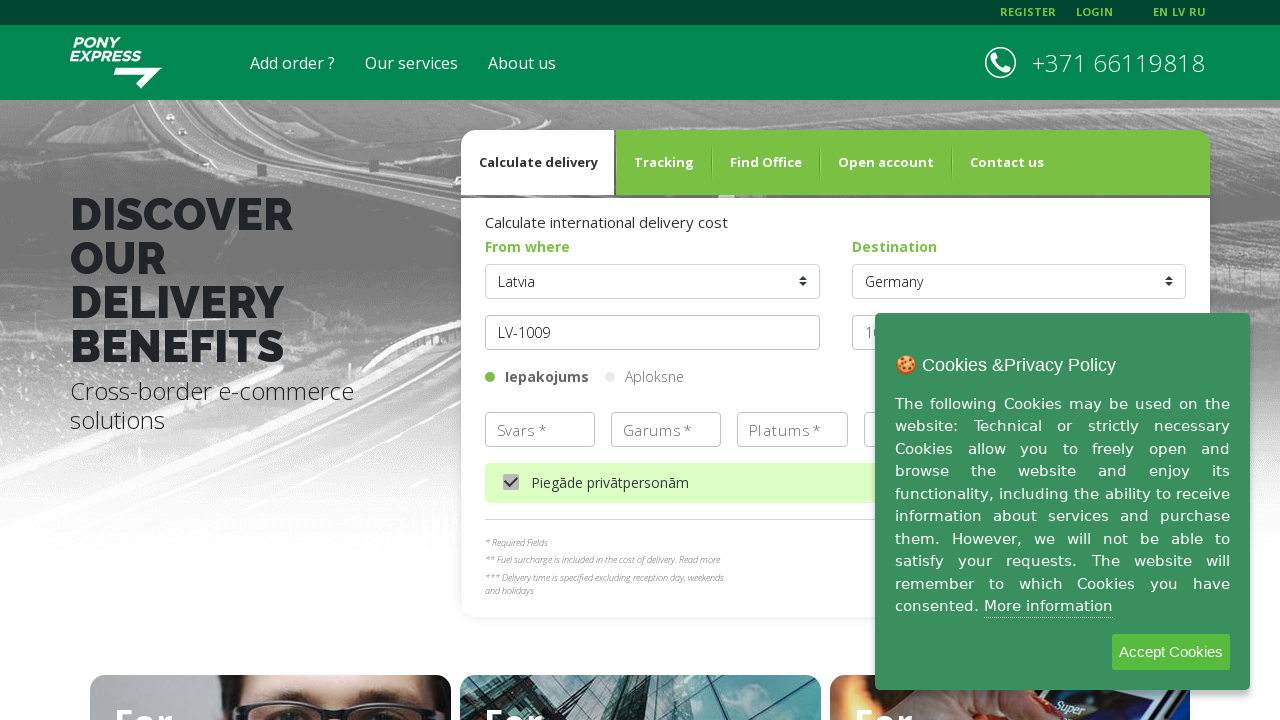

Filled package weight with '0.5' on #weight_0
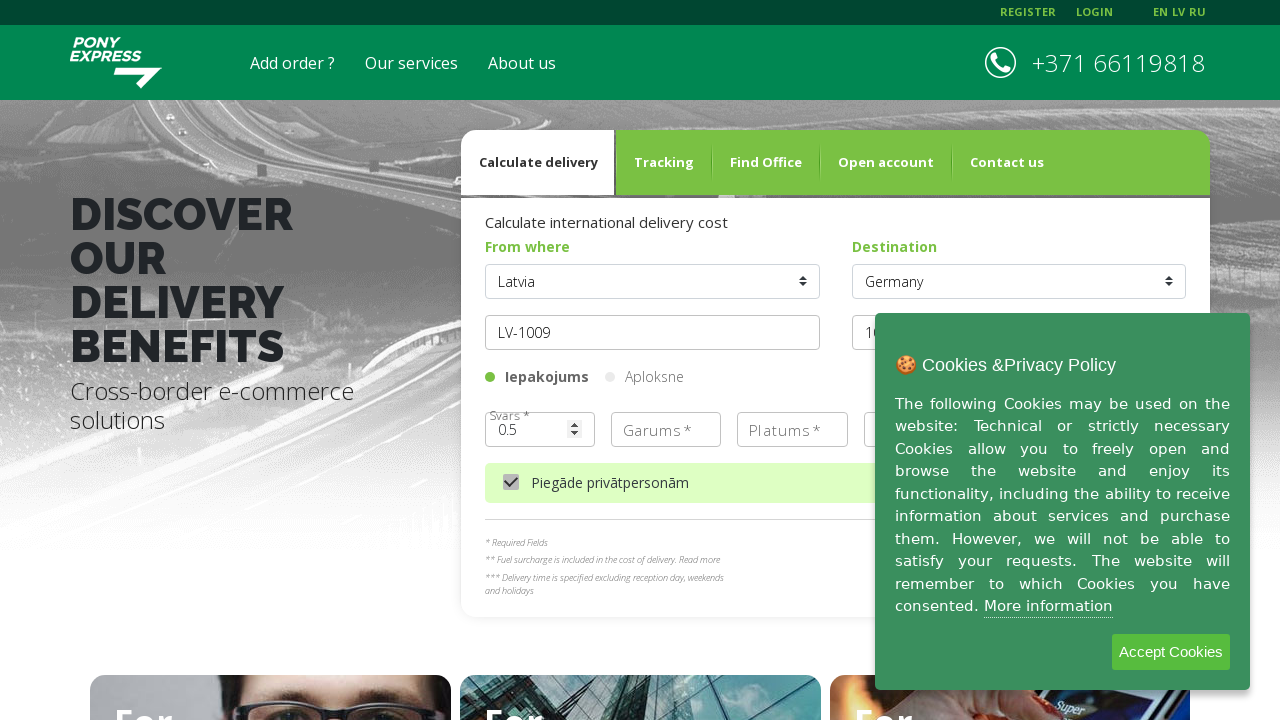

Filled package length with '10' on #length_0
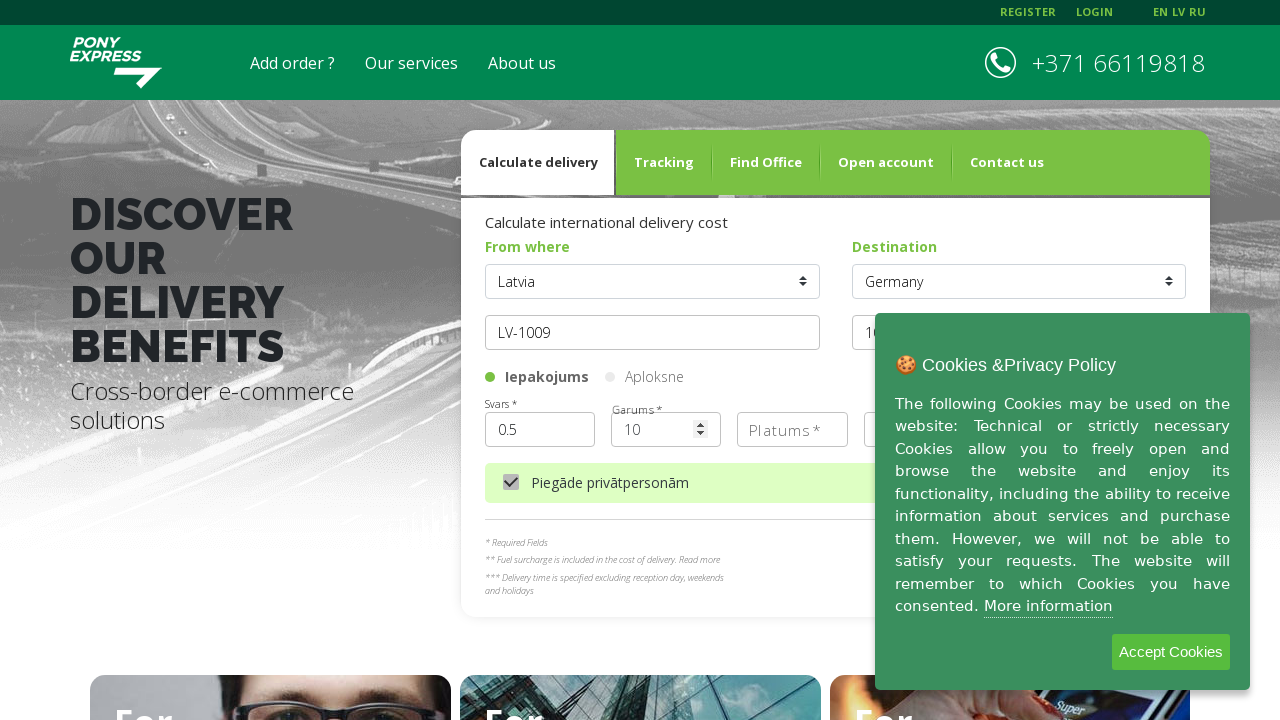

Filled package width with '20' on #width_0
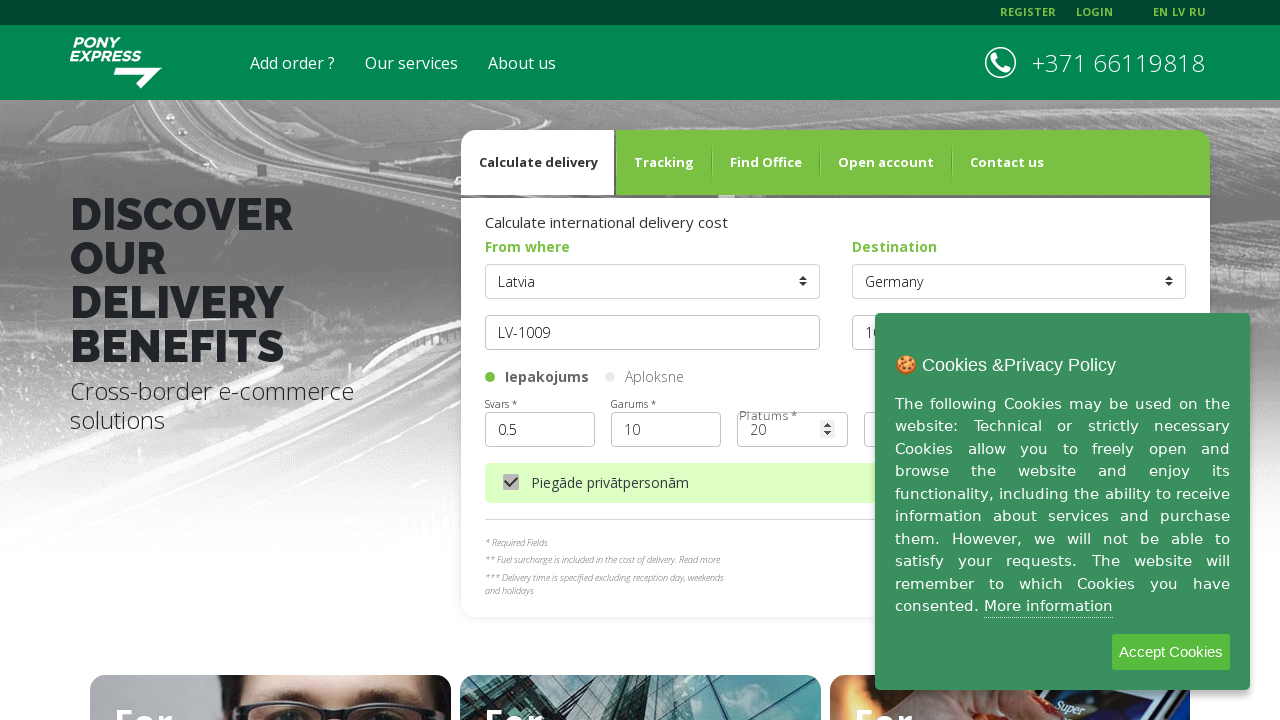

Filled package height with '30' on #height_0
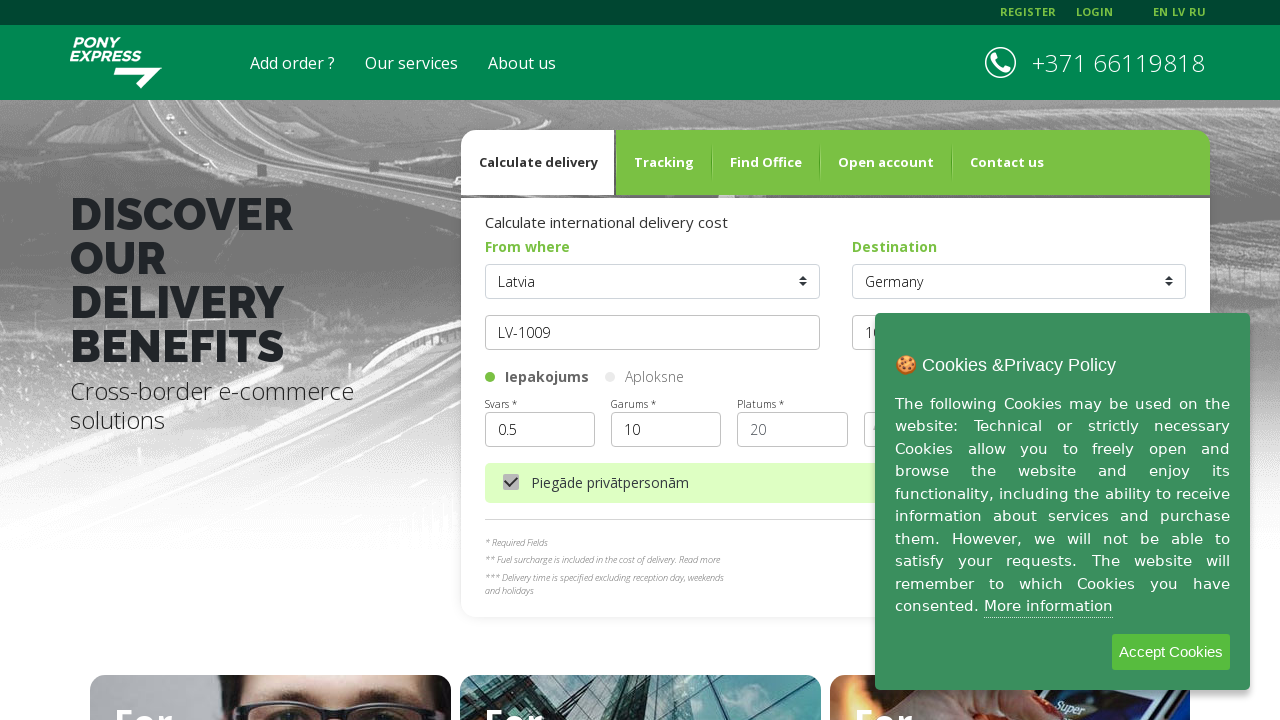

Cleared package quantity field on #quantity_0
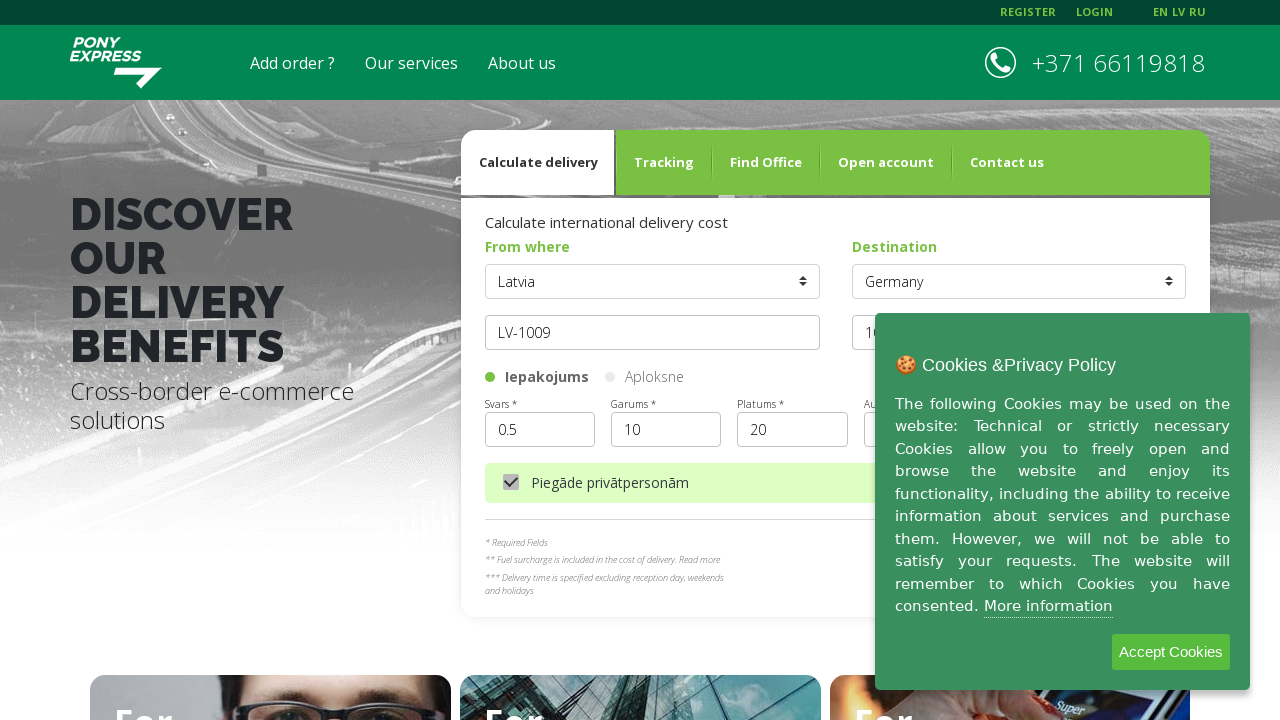

Filled package quantity with '2' on #quantity_0
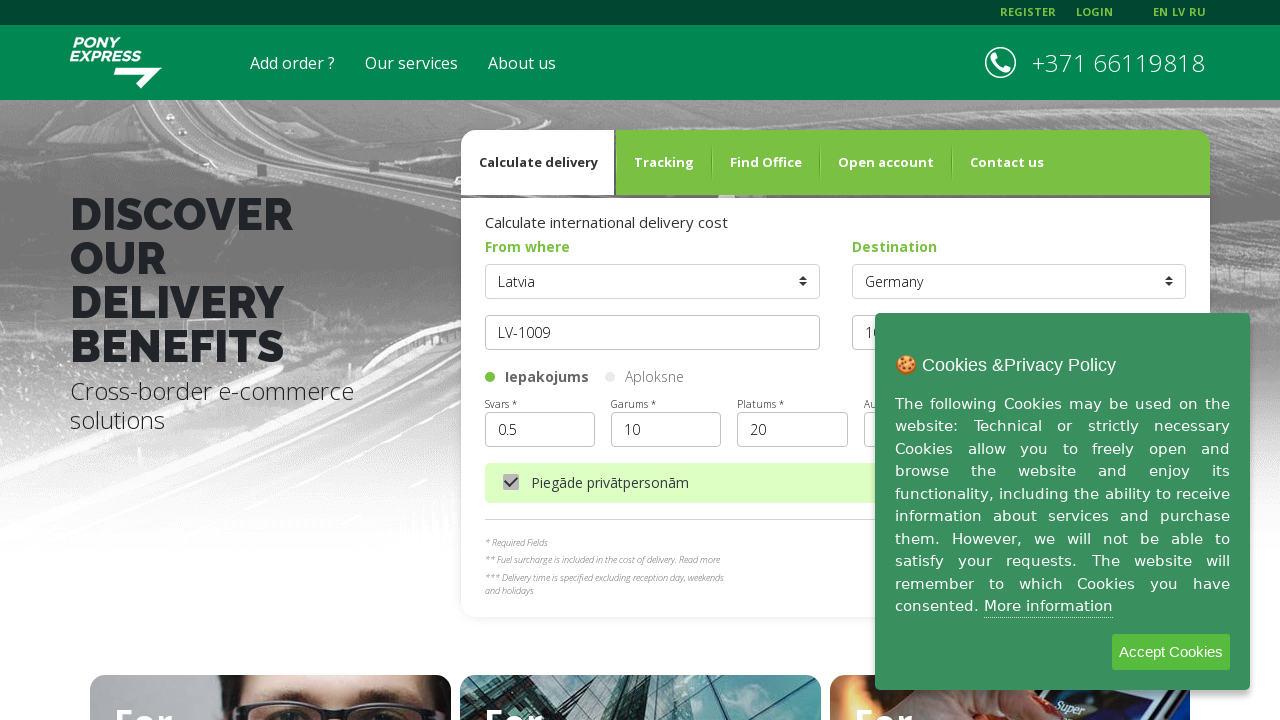

Clicked calculate button to submit shipping form at (1077, 21) on #calculator_btn
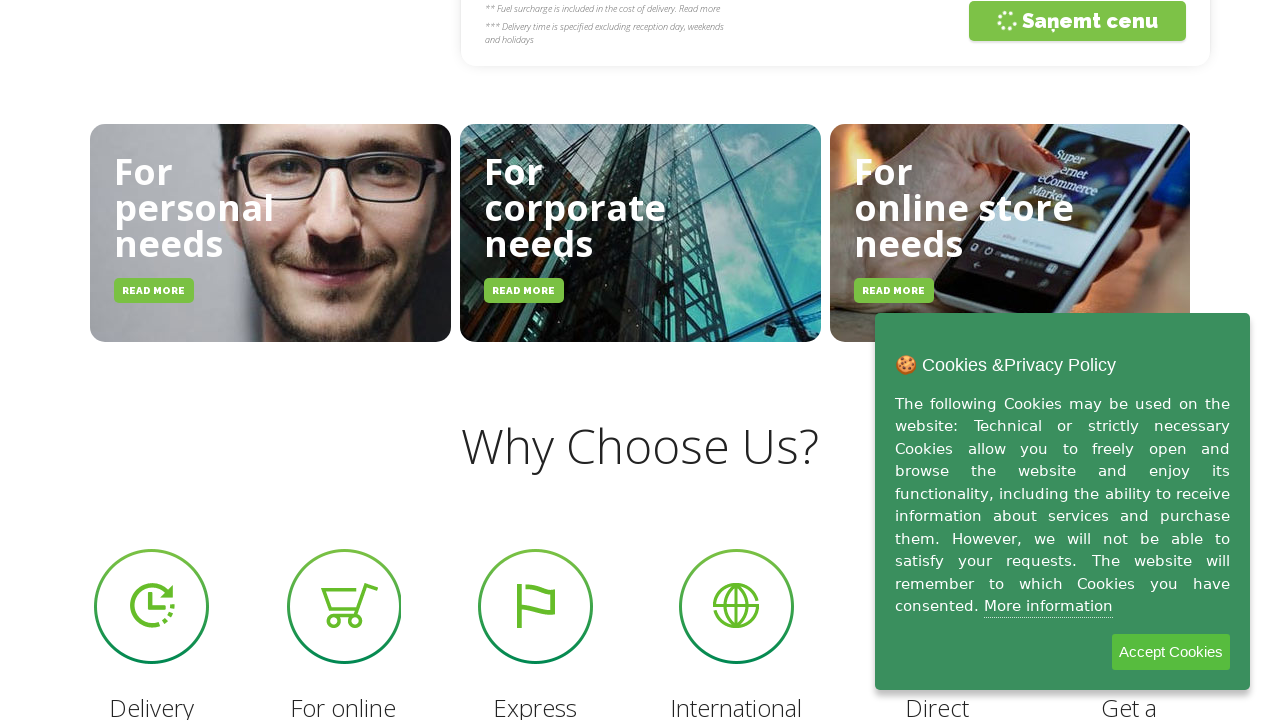

Waited 8000ms for calculation results to load
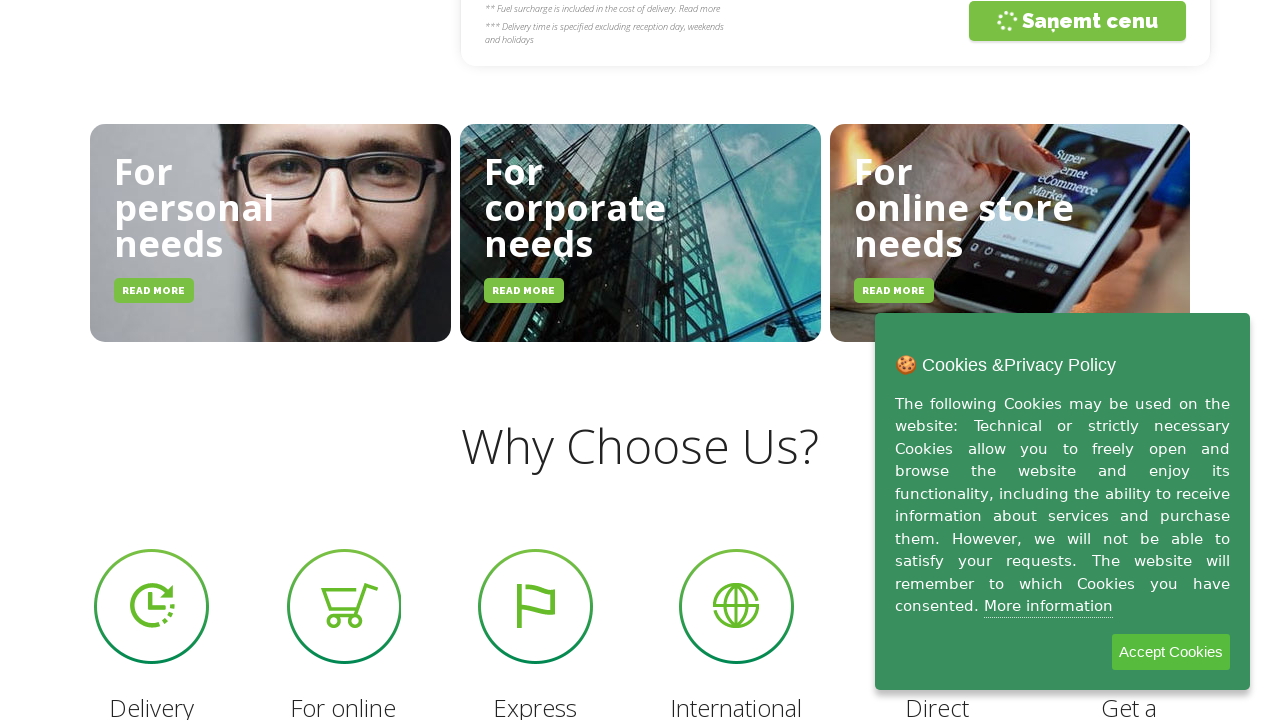

Clicked on first shipping result option at (358, 360) on xpath=//div[@id='calc-result']/div/div/div/form/div/div[3]/input
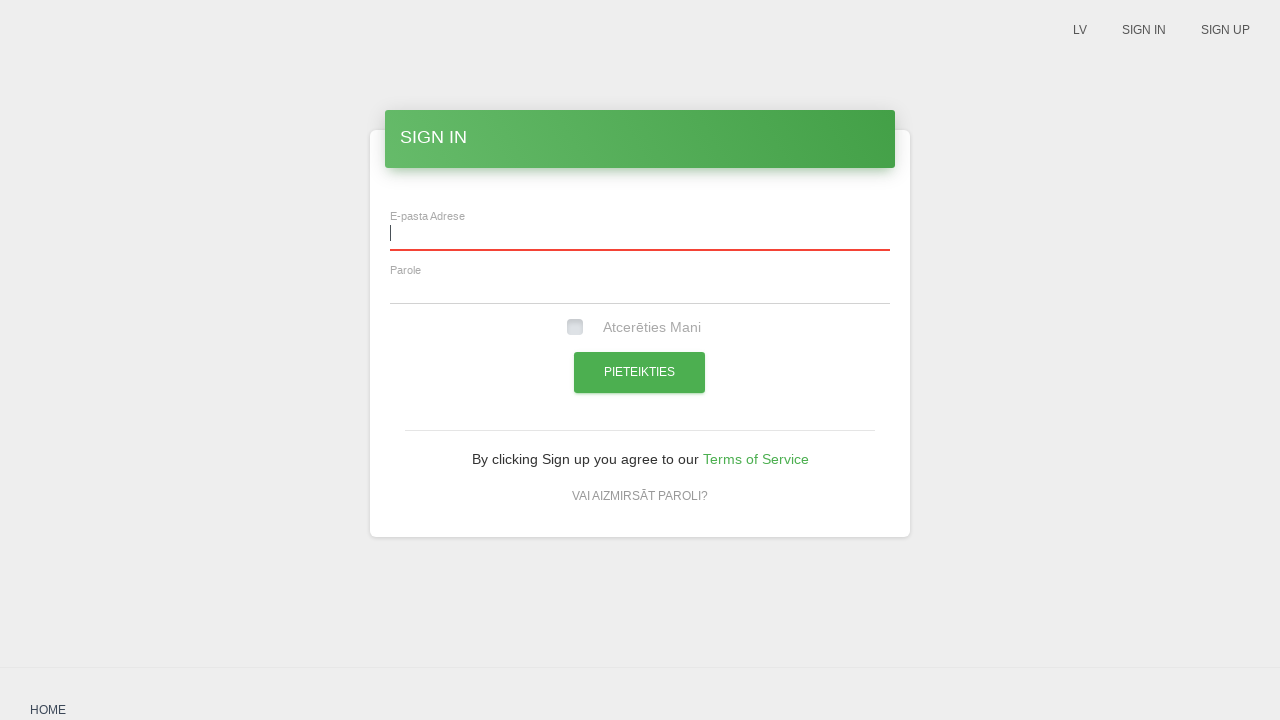

Waited 2000ms for page navigation to complete
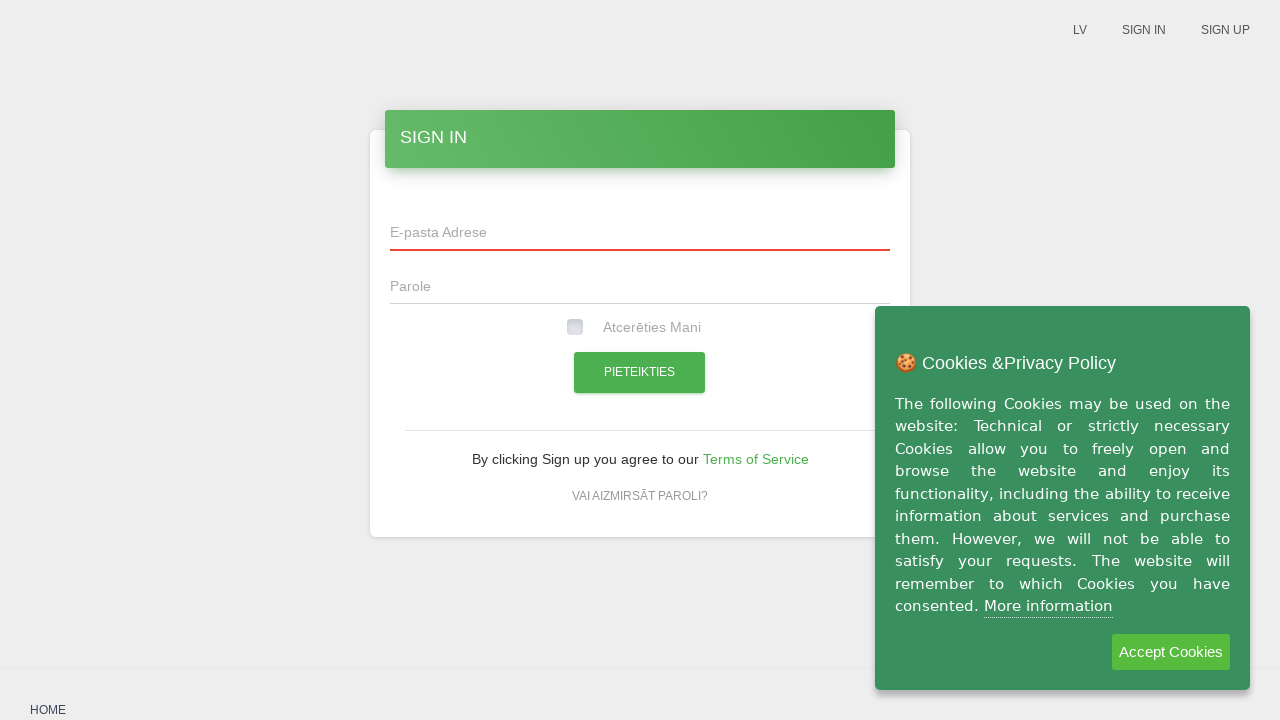

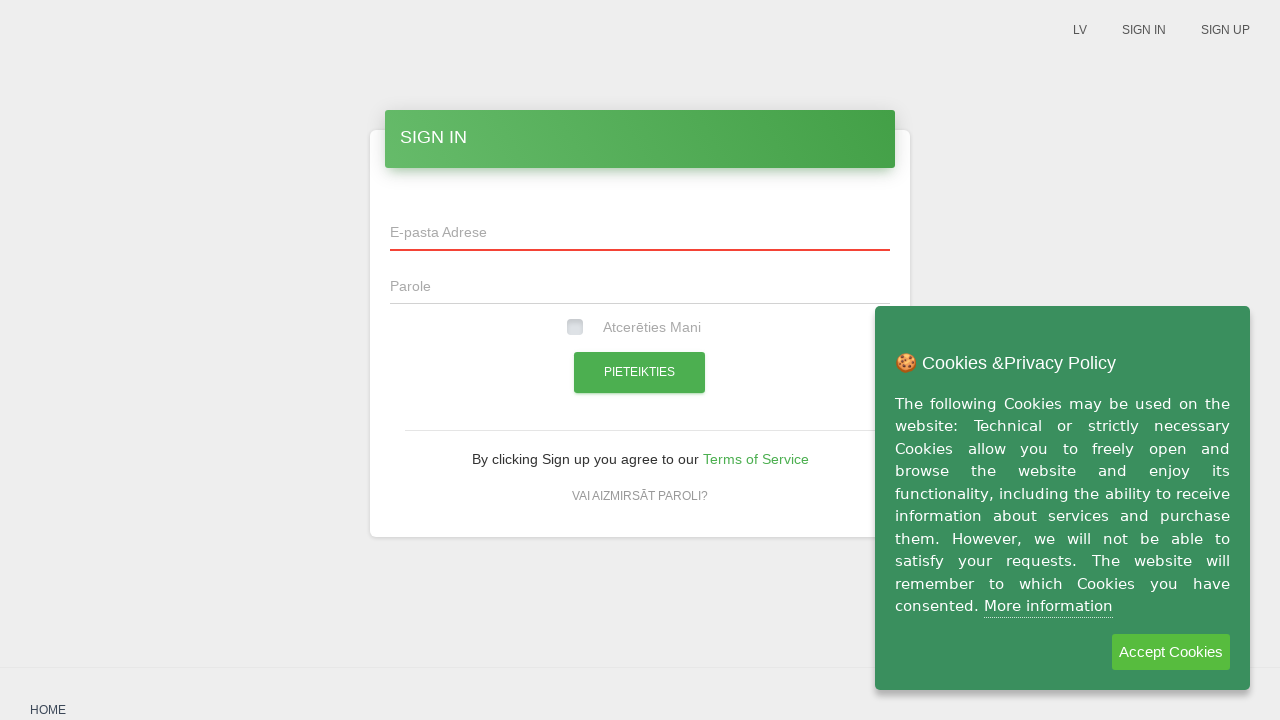